Tests radio button functionality by randomly selecting one of the available radio button options

Starting URL: https://codenboxautomationlab.com/practice/

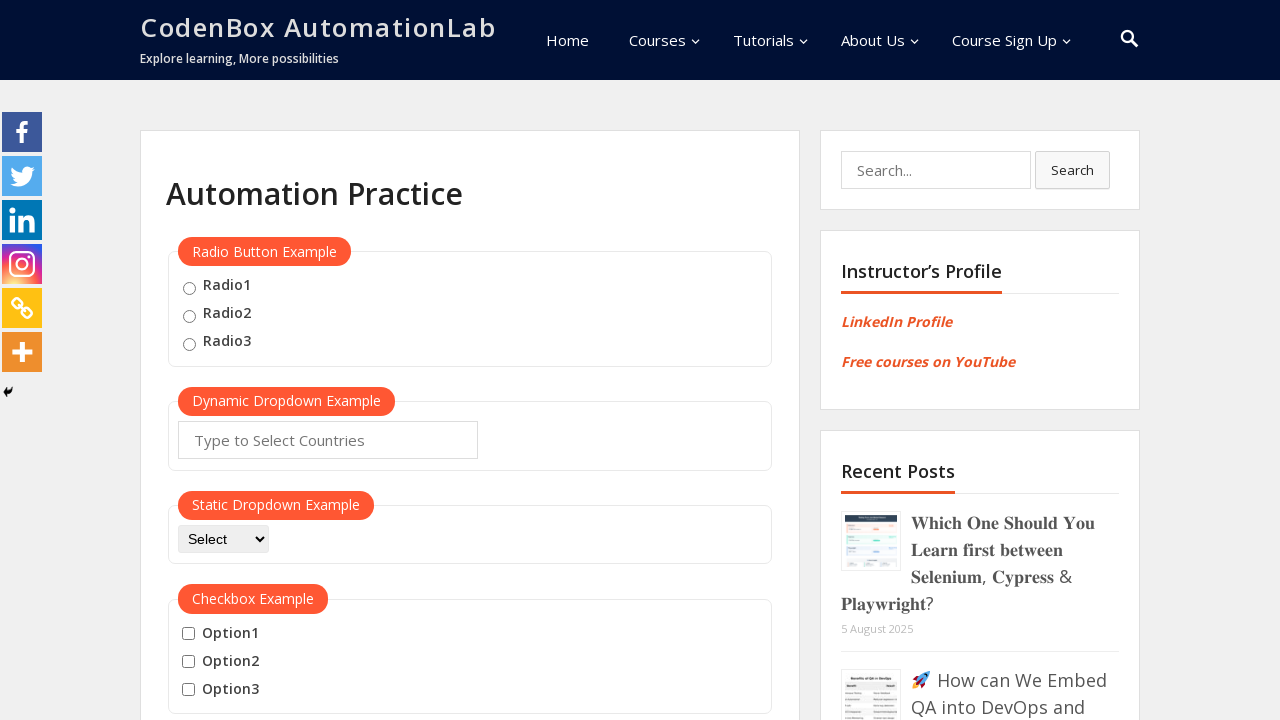

Navigated to CodeNbox Automation Lab practice page
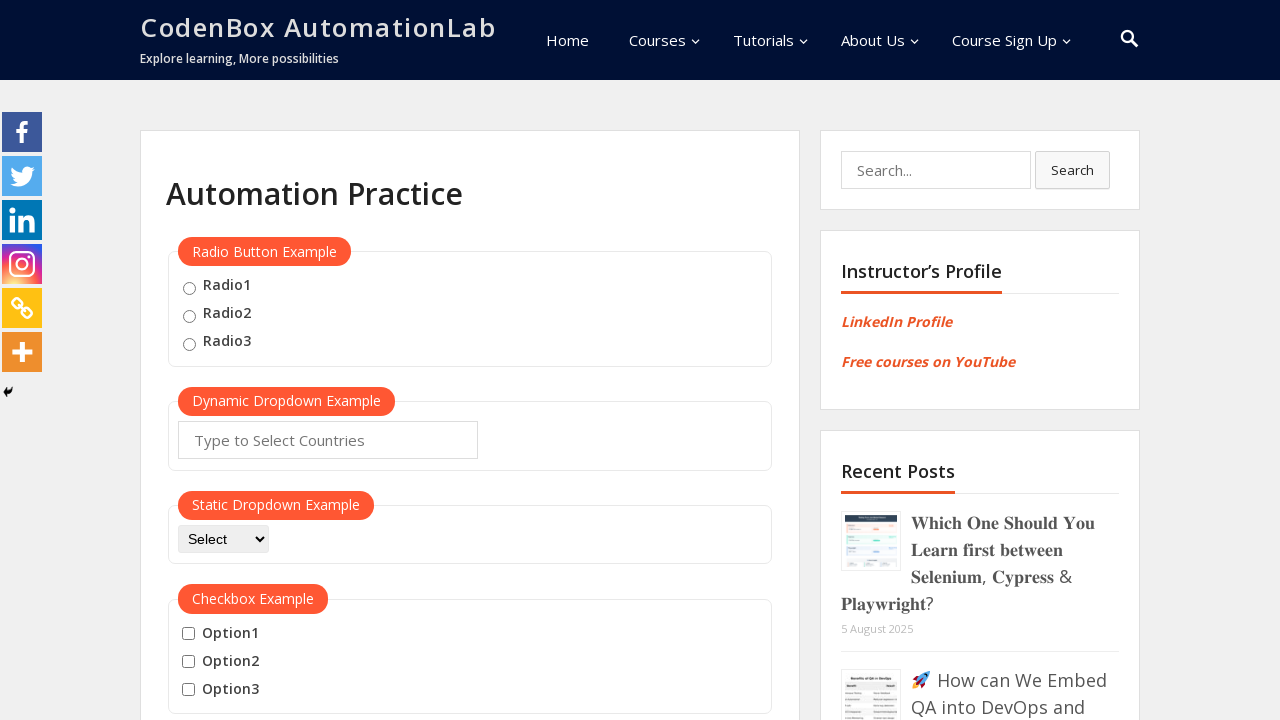

Located all available radio button options
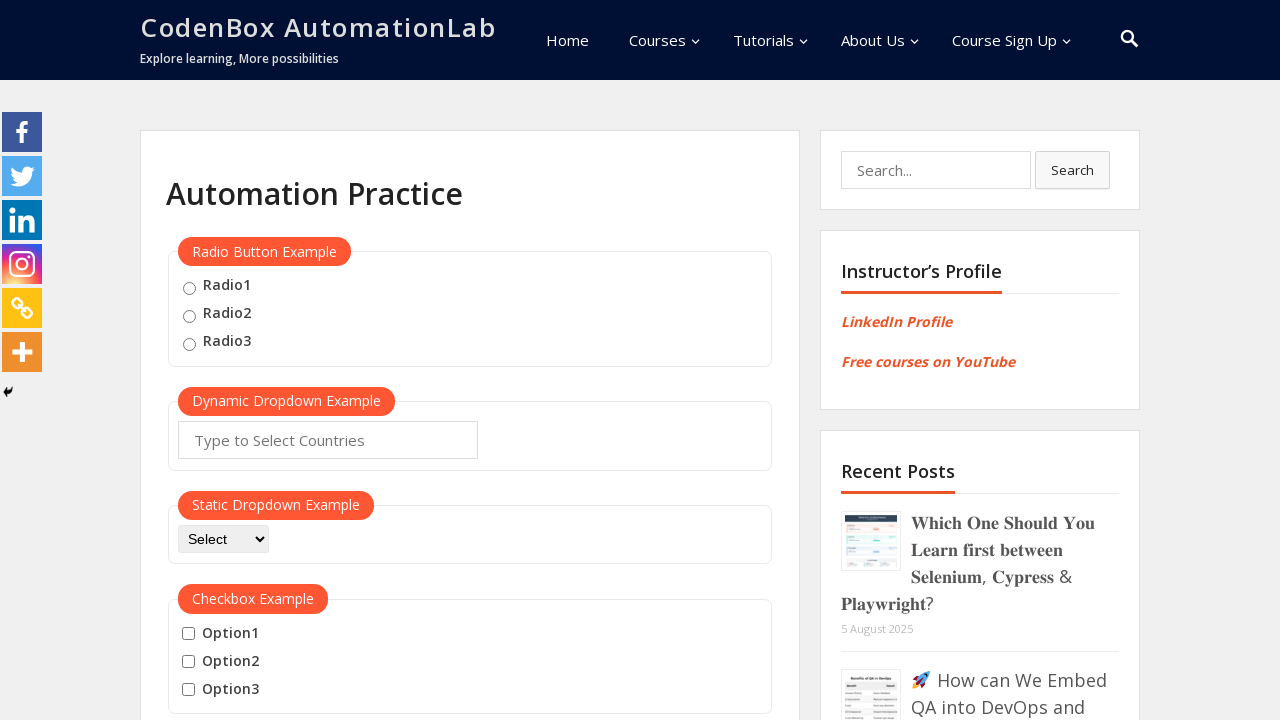

Generated random index 2 for radio button selection
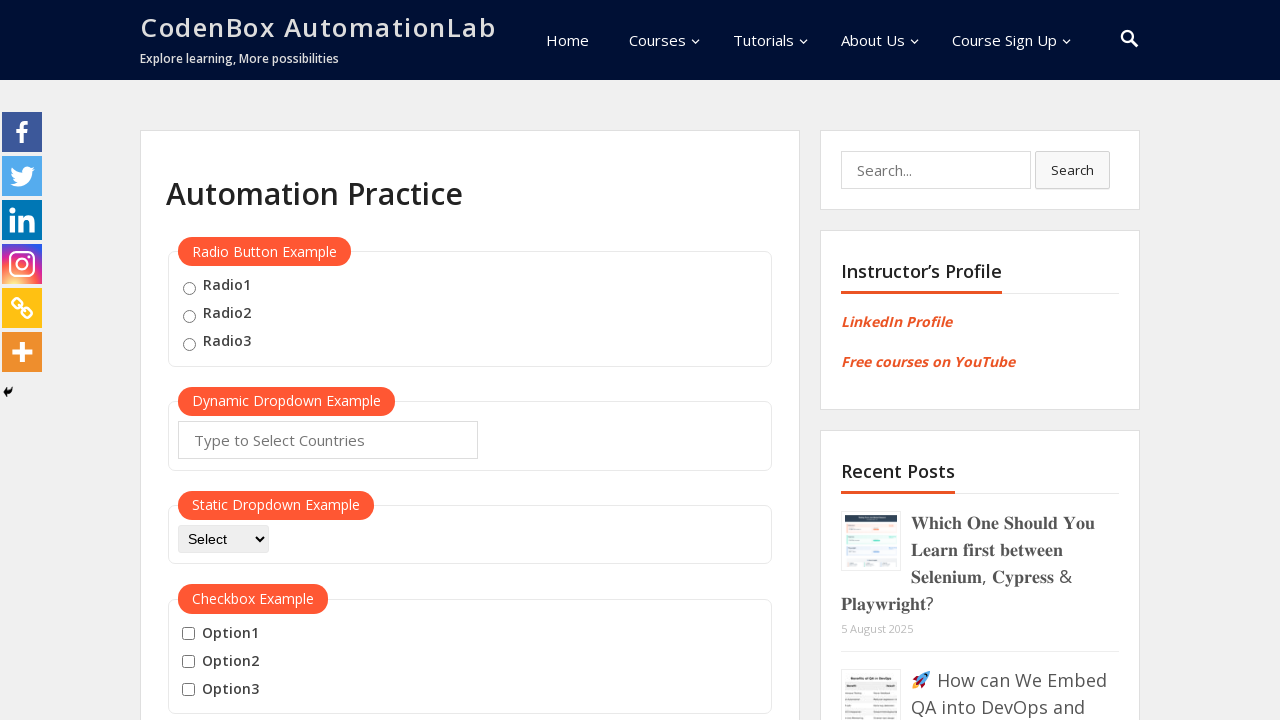

Clicked radio button at index 2 at (189, 344) on .radioButton >> nth=2
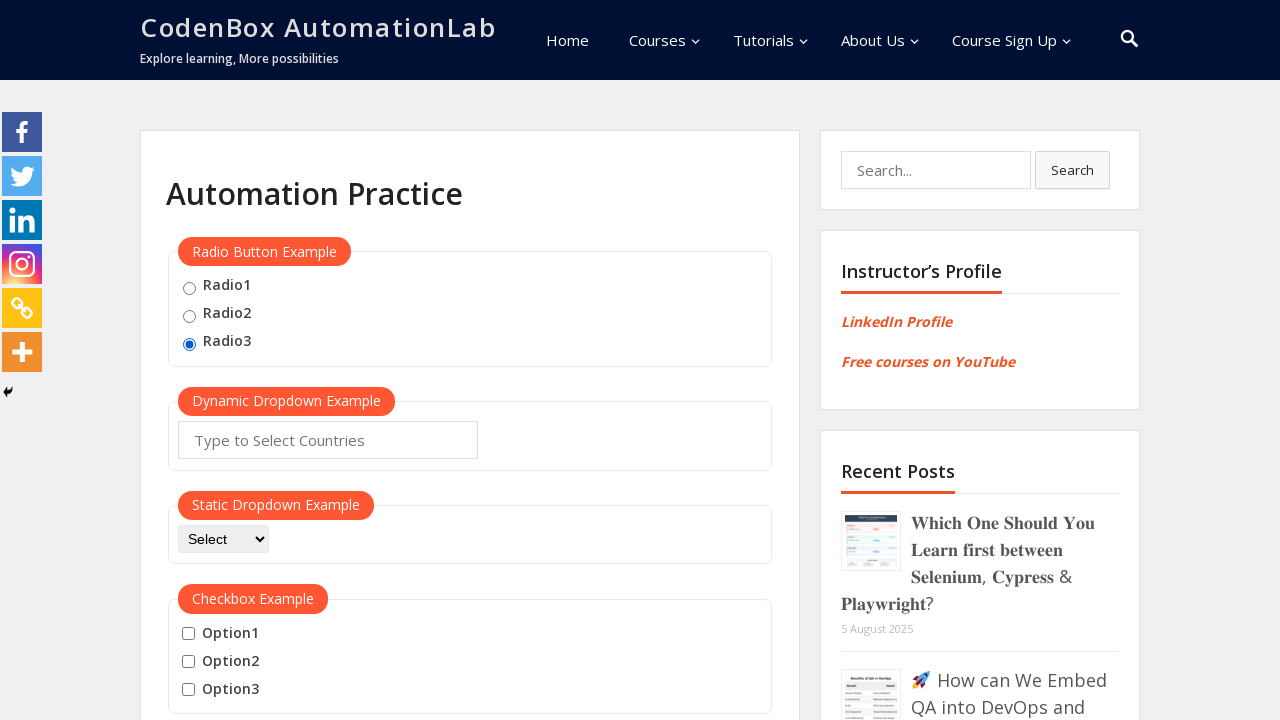

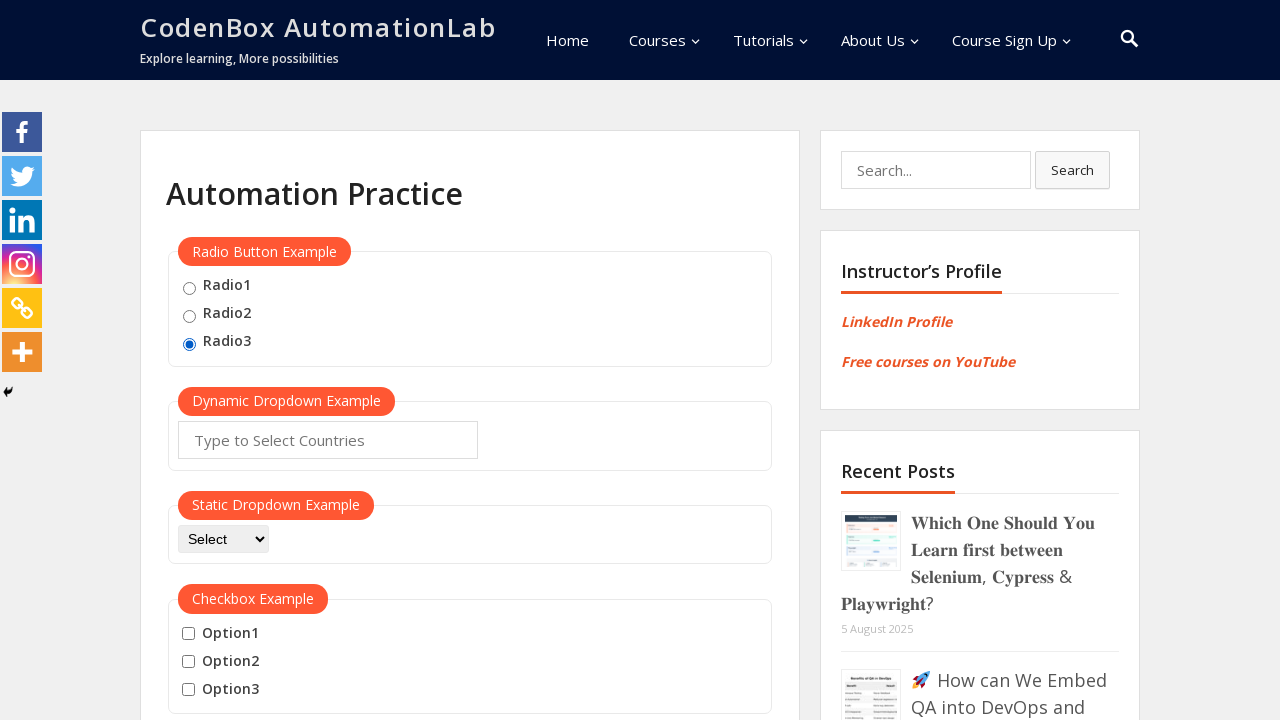